Verifies that email and password input fields are visible on the login page

Starting URL: https://codility-frontend-prod.s3.amazonaws.com/media/task_static/qa_login_page/9a83bda125cd7398f9f482a3d6d45ea4/static/attachments/reference_page.html

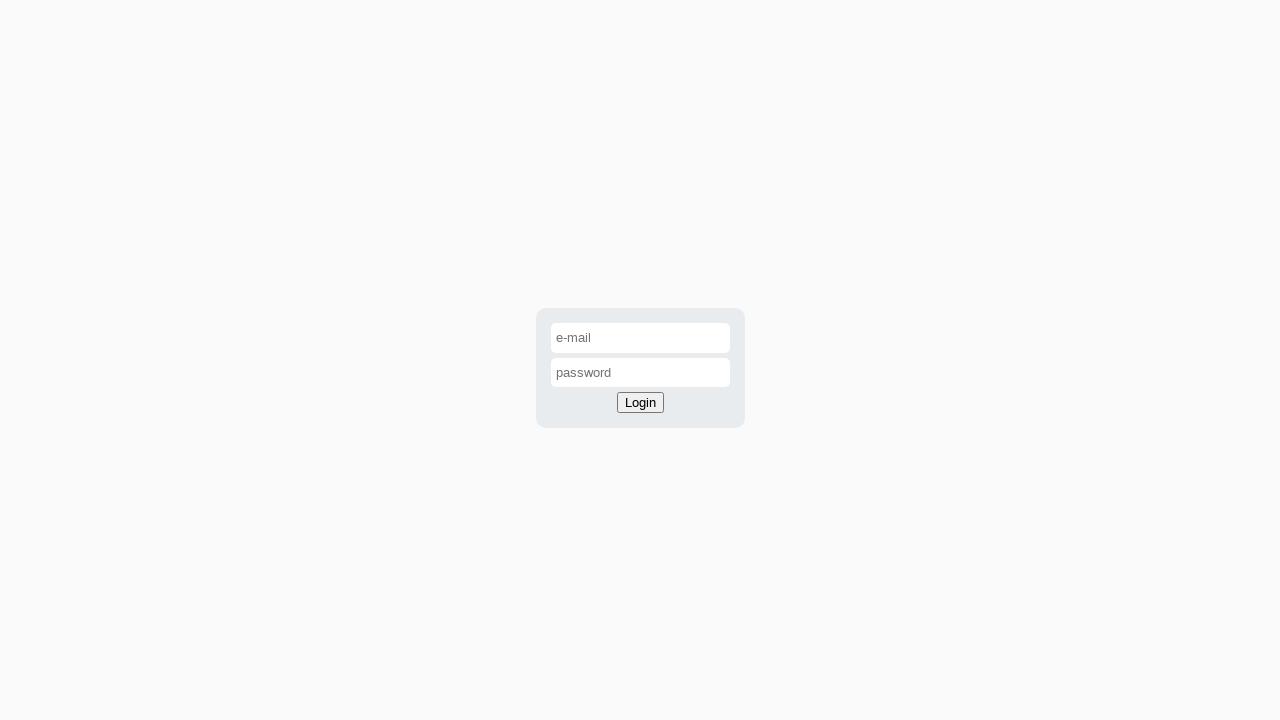

Navigated to login page
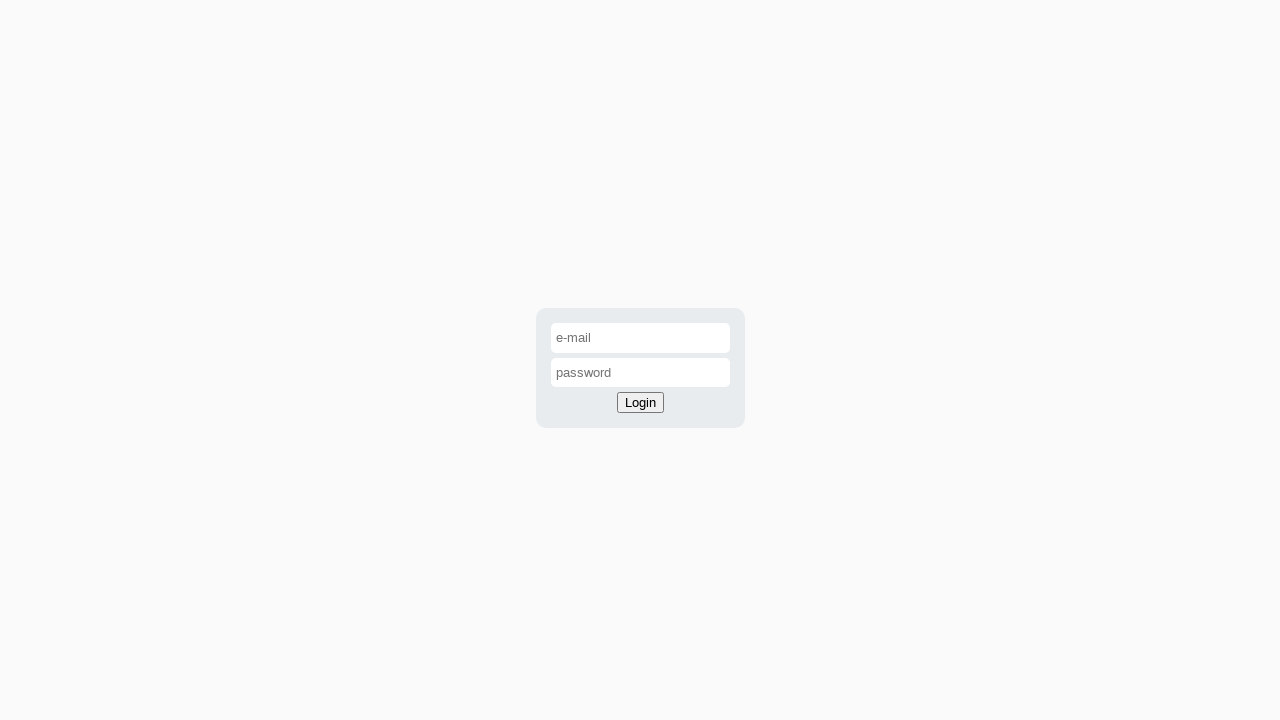

Email input field is visible
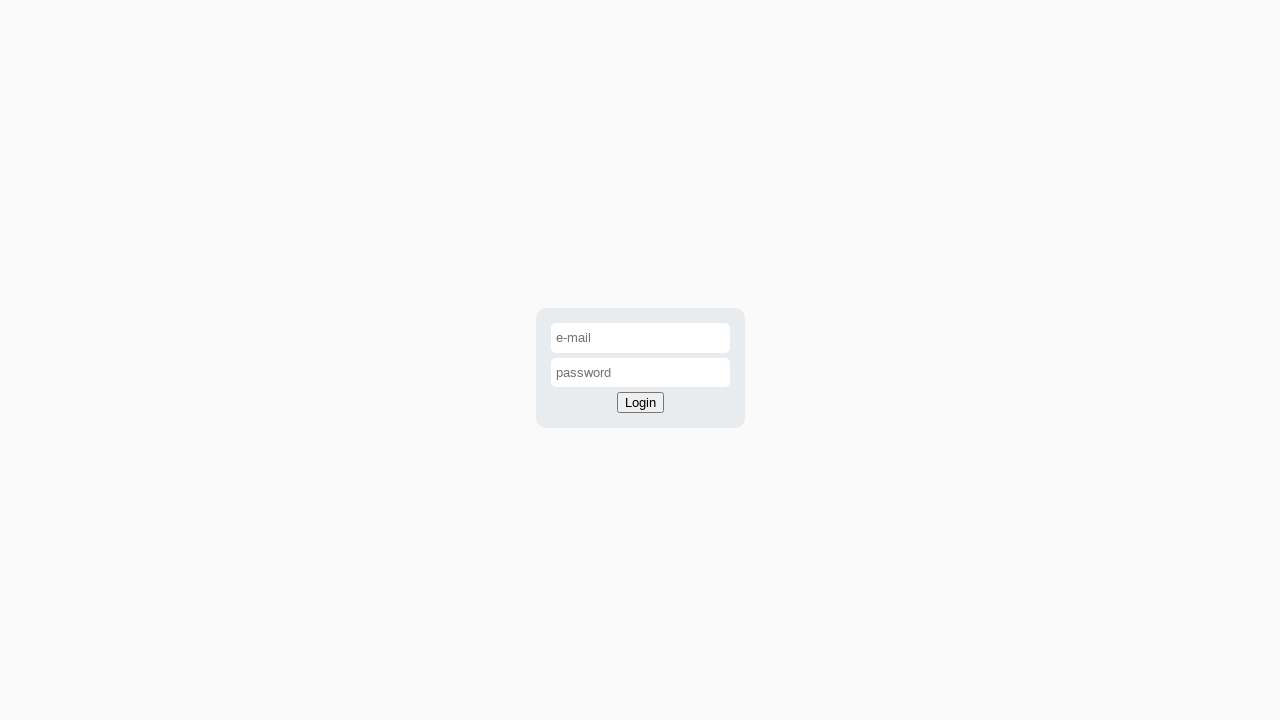

Password input field is visible
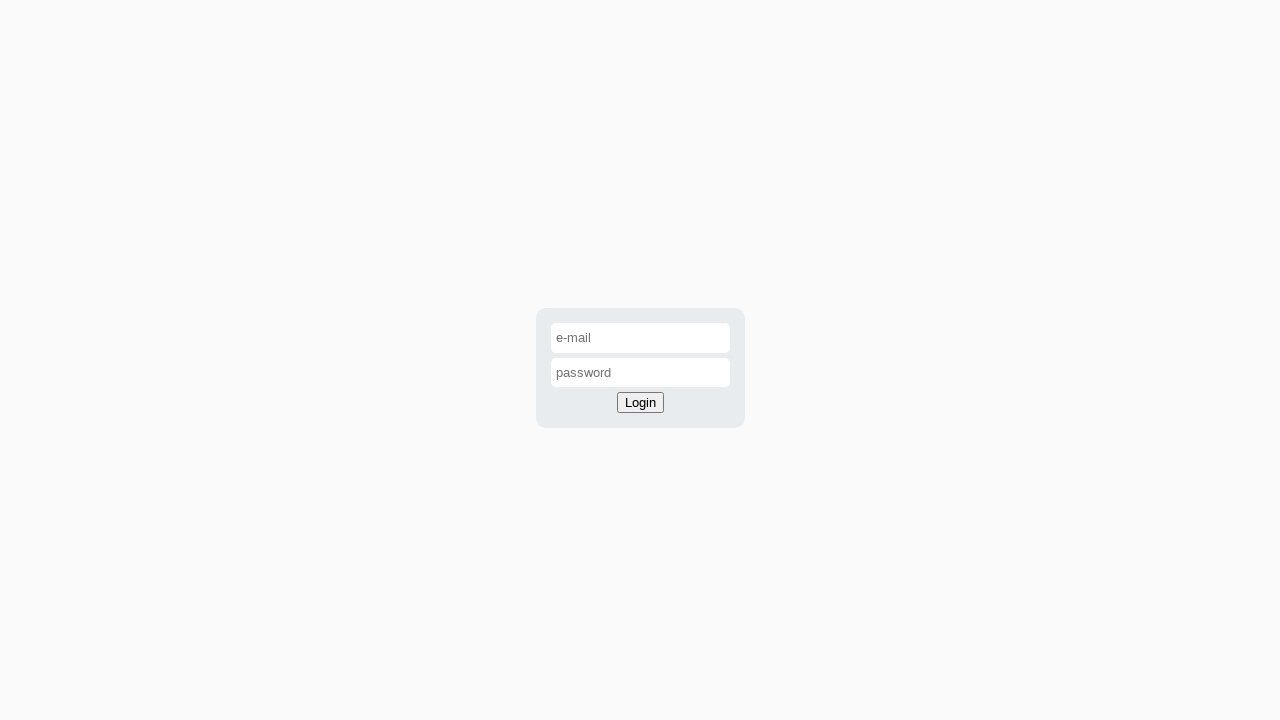

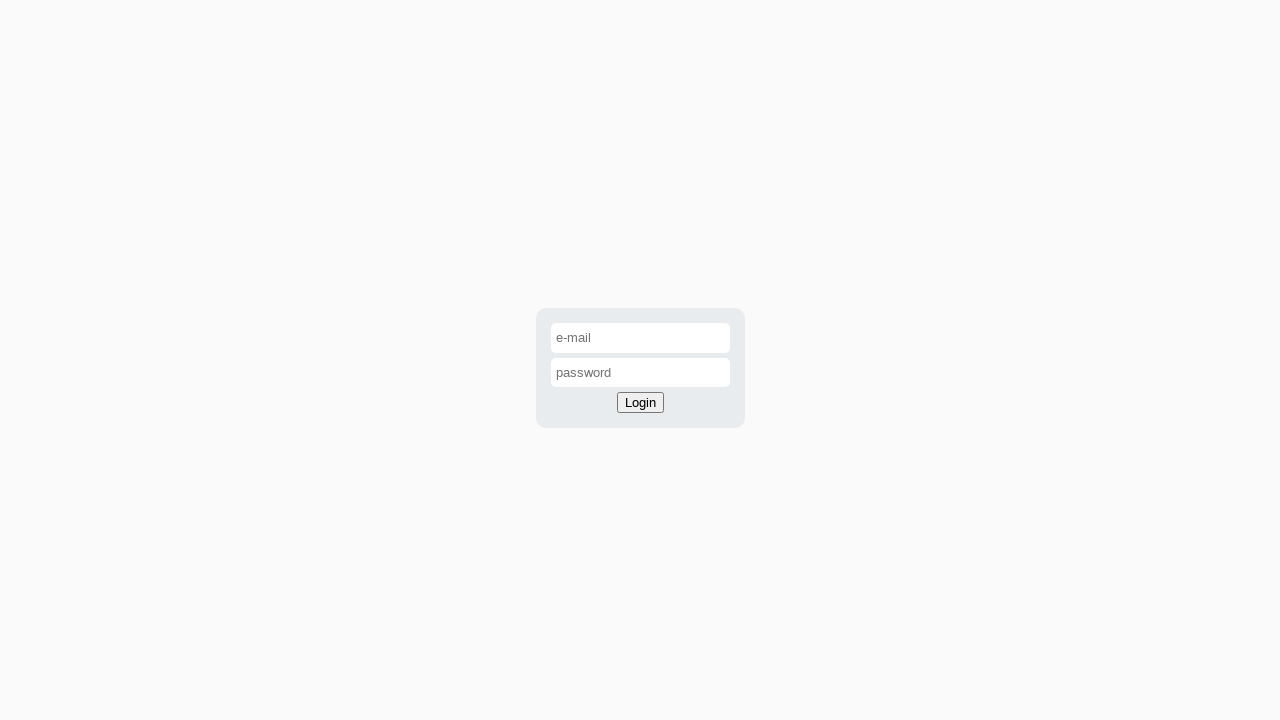